Tests window handling functionality by opening a new window, switching between windows, and verifying content in the new window

Starting URL: https://the-internet.herokuapp.com/

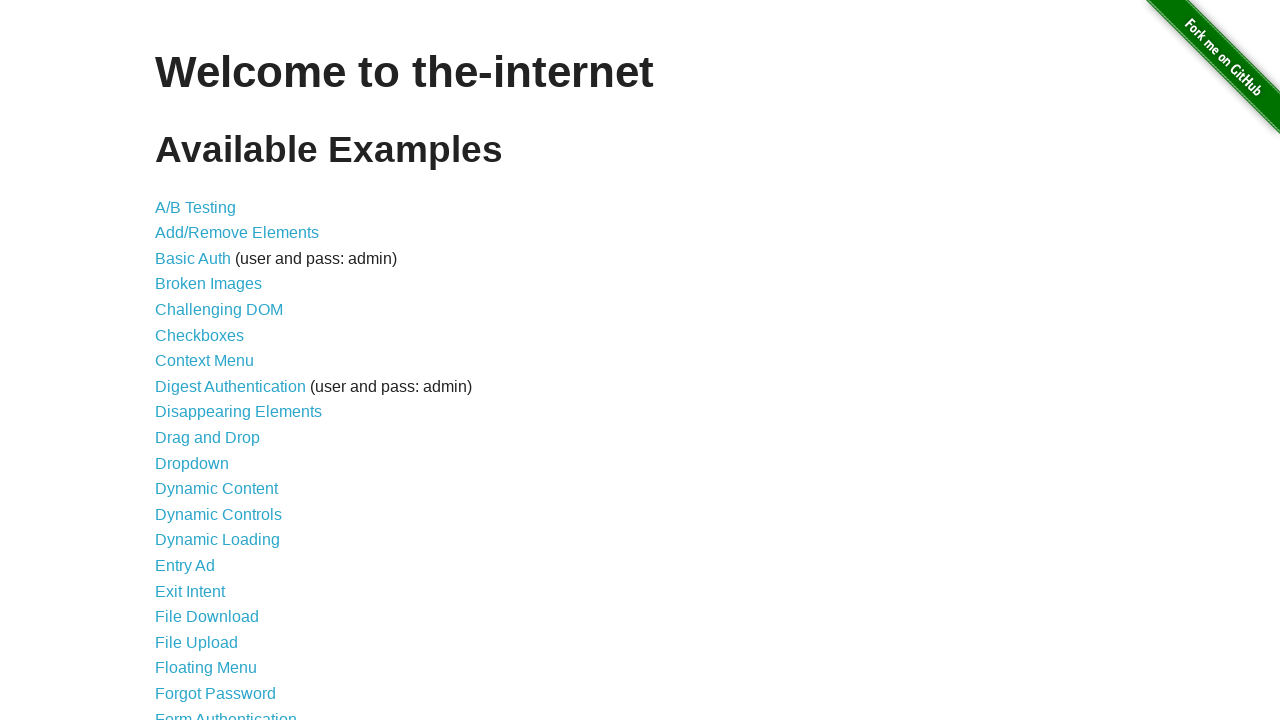

Clicked on Multiple Windows link at (218, 369) on a[href='/windows']
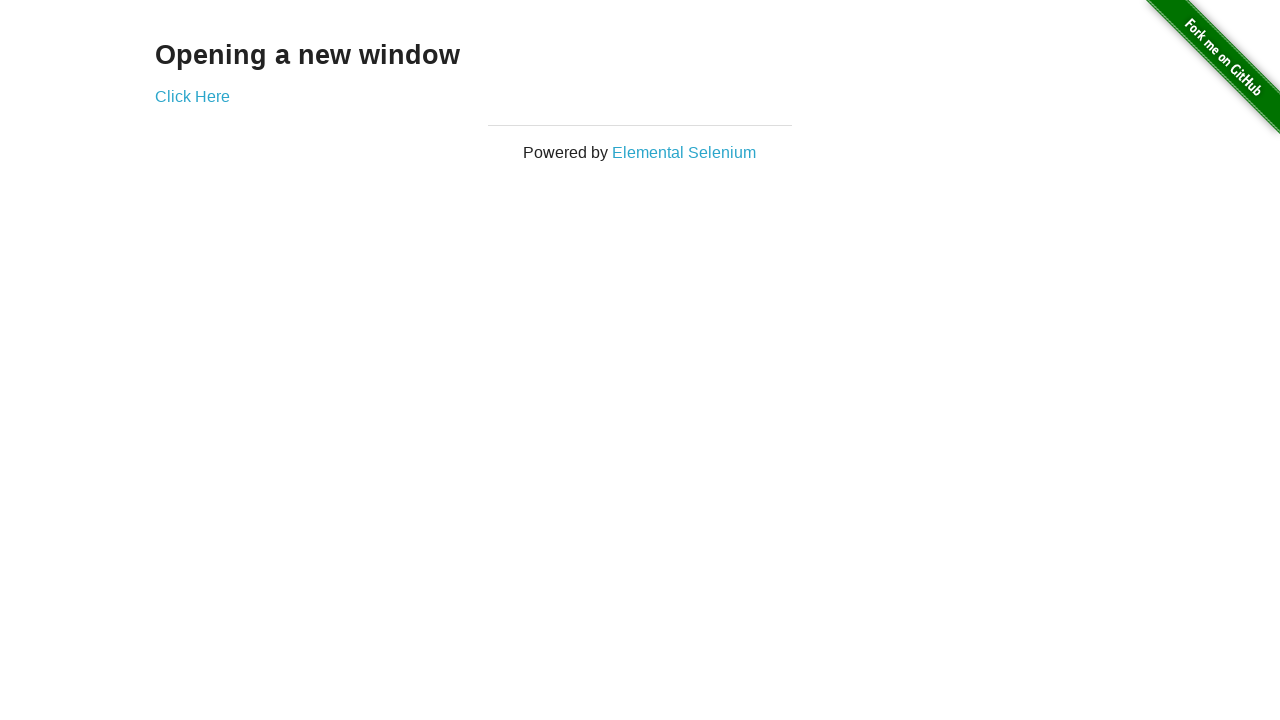

Clicked to open new window at (192, 96) on a[href='/windows/new']
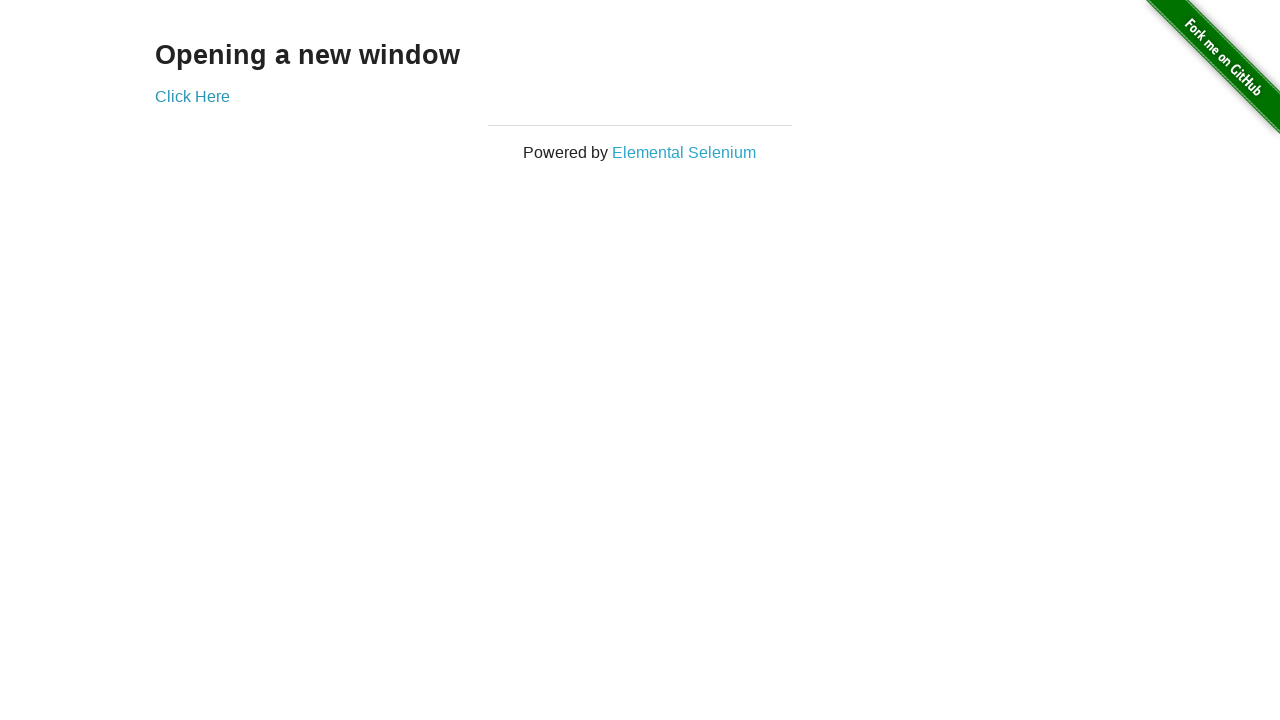

Waited 1 second for new window to open
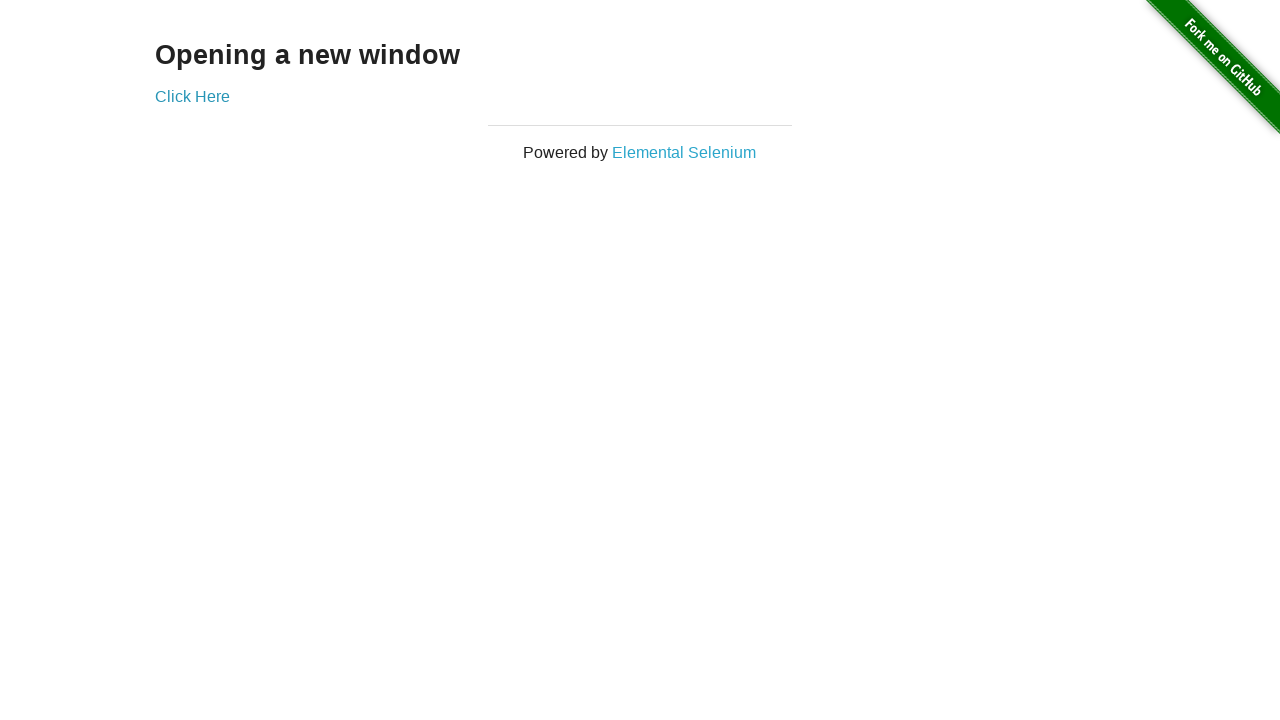

Retrieved all pages from context
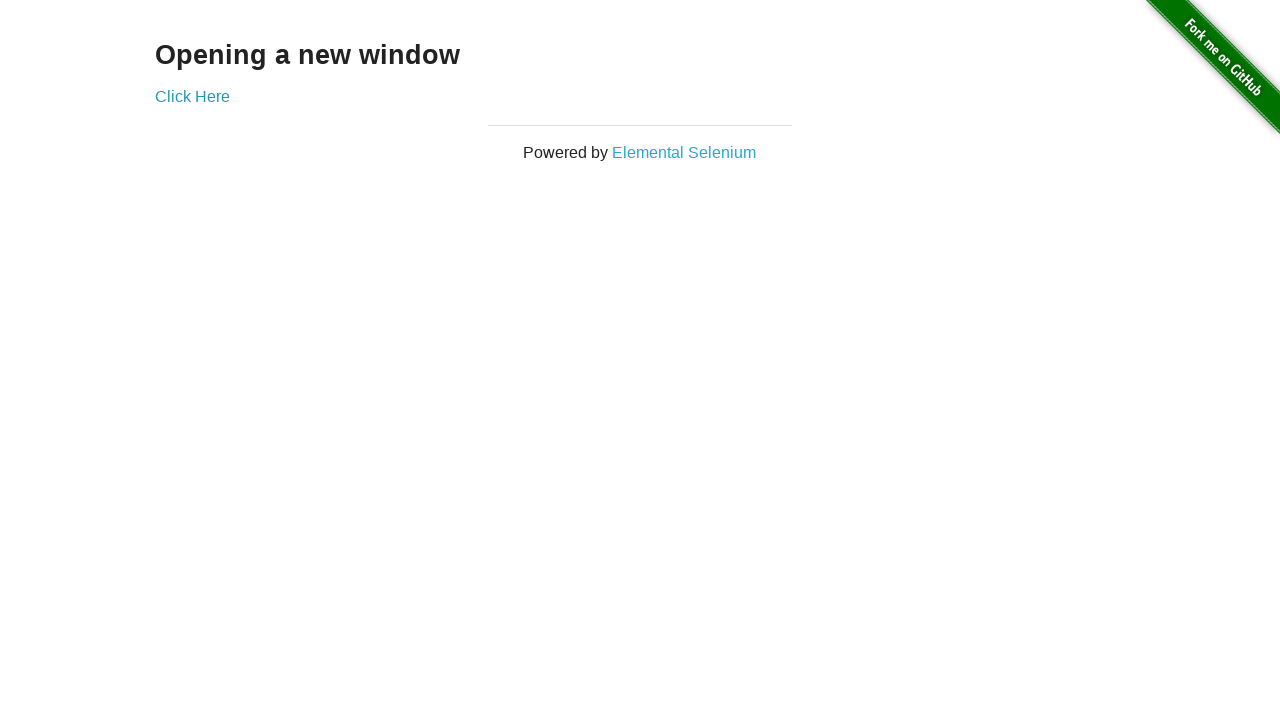

Switched to new window (second page)
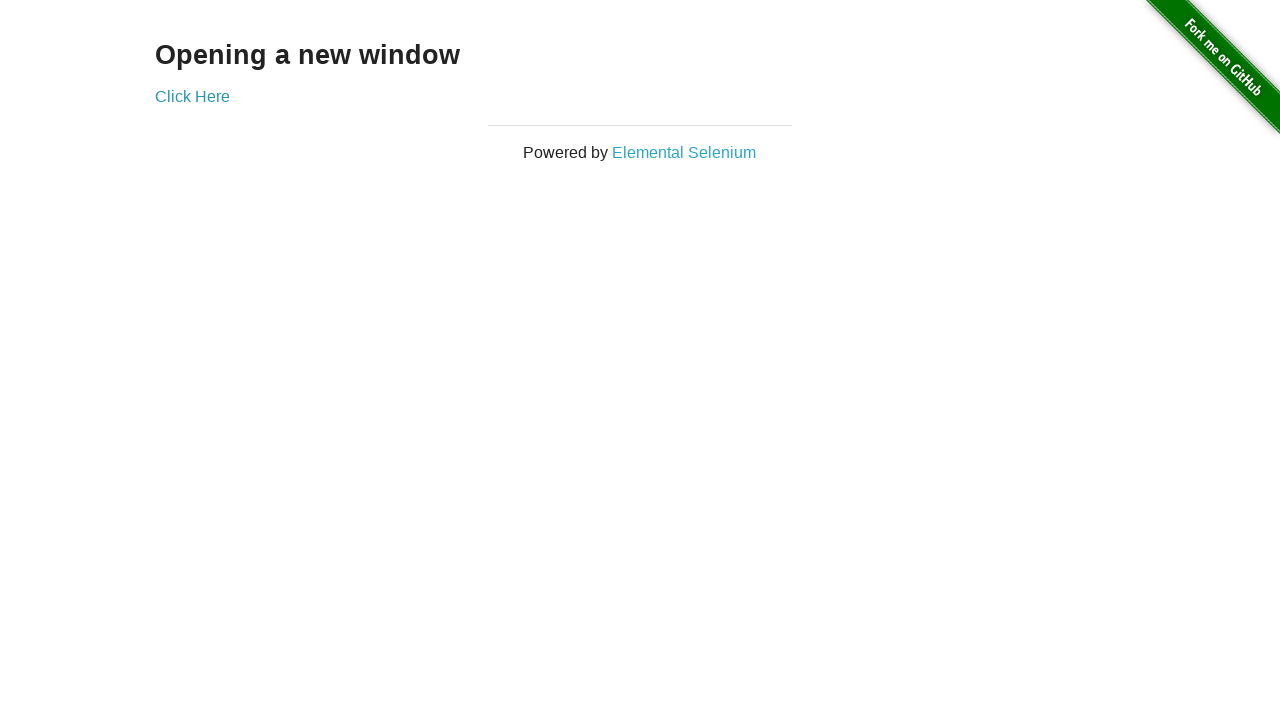

Verified h3 element loaded in new window
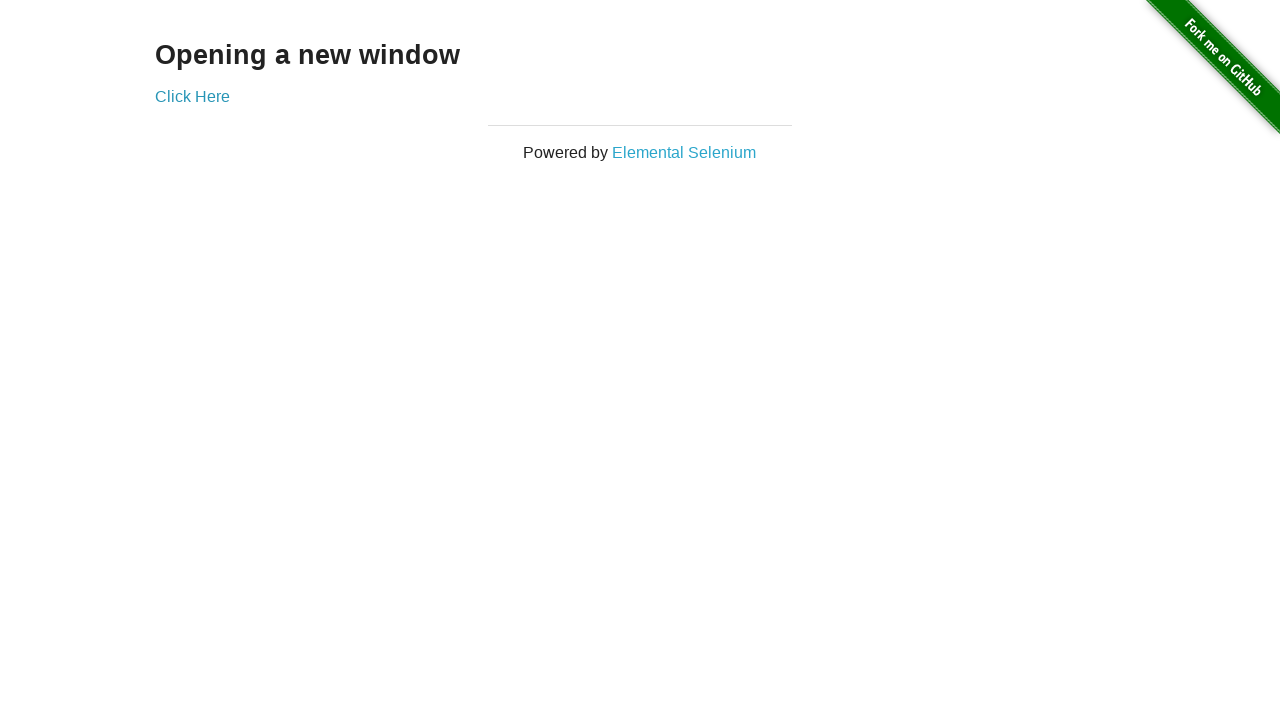

Switched back to original window
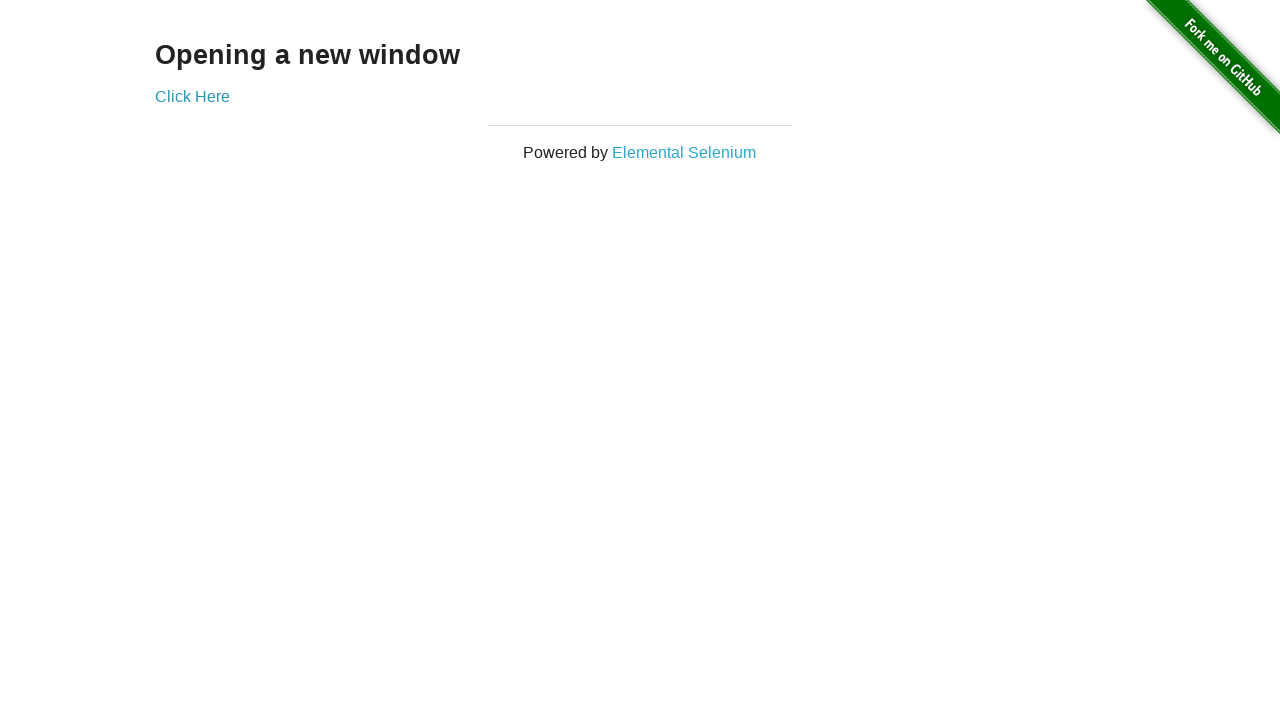

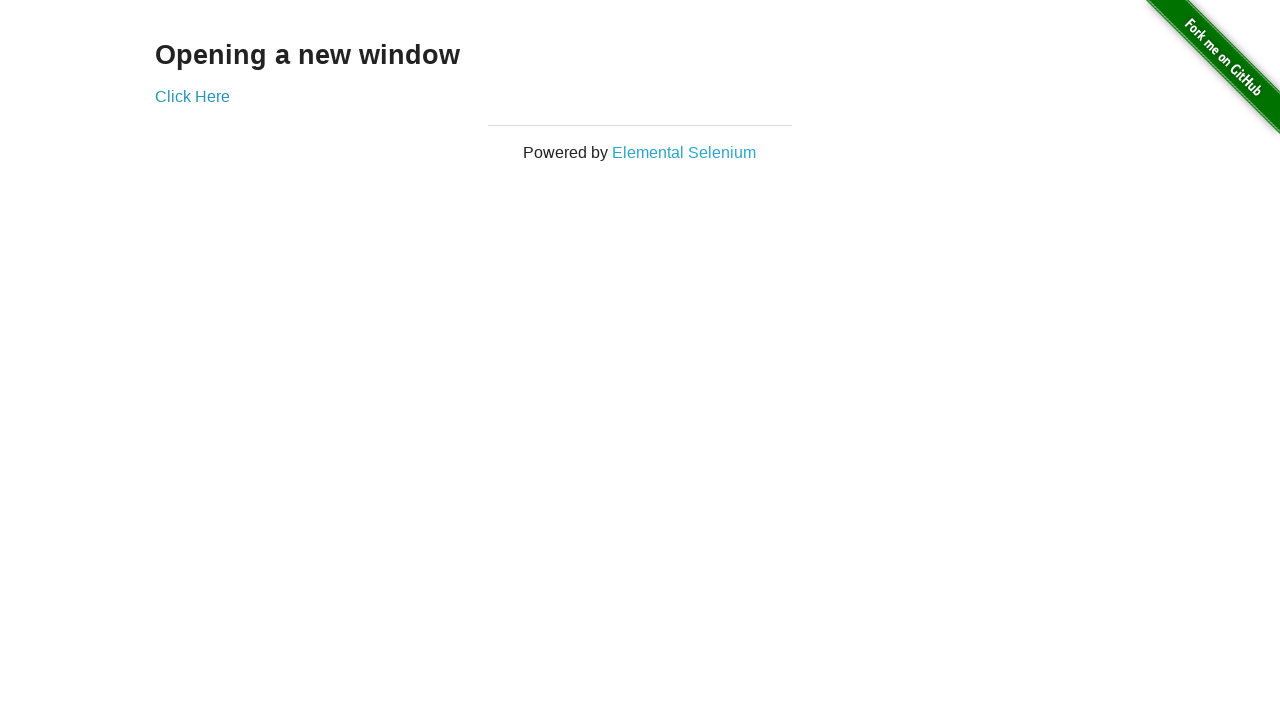